Tests form submission by filling out all fields with valid data and submitting the registration form

Starting URL: https://beta-cg.parsonskellogg.shop/

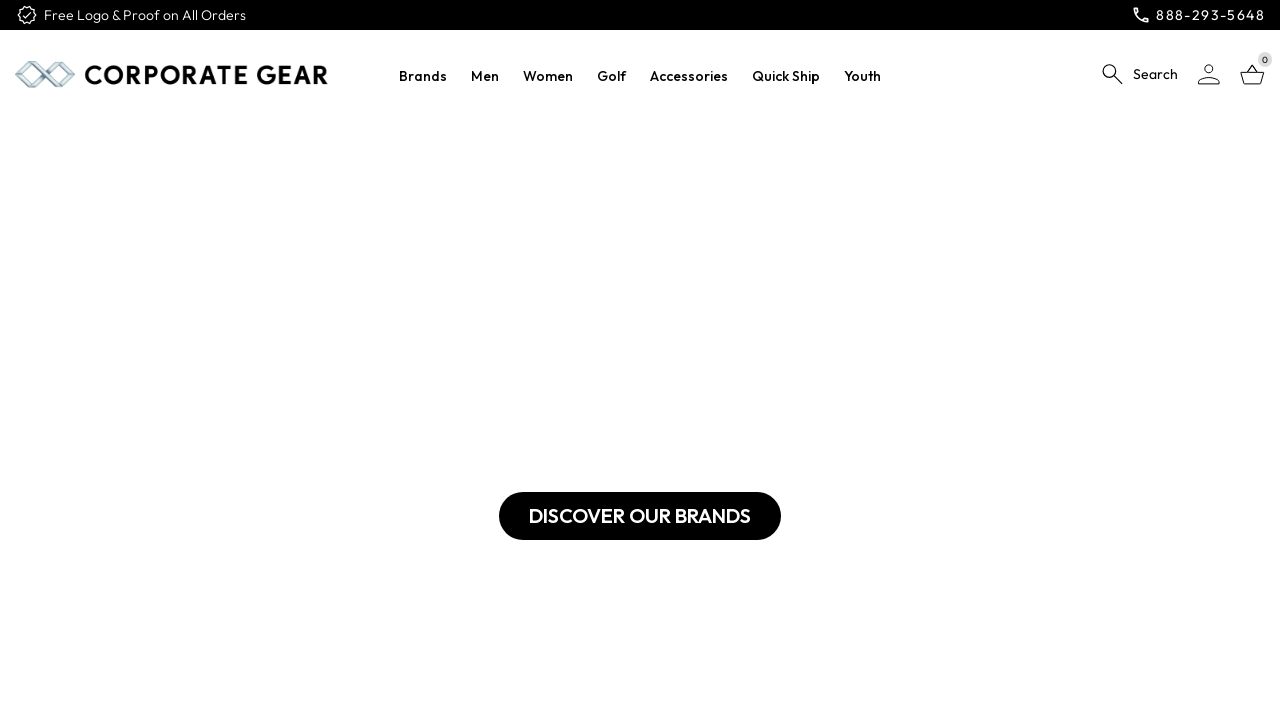

Clicked login button at (1209, 74) on button[title='Login']
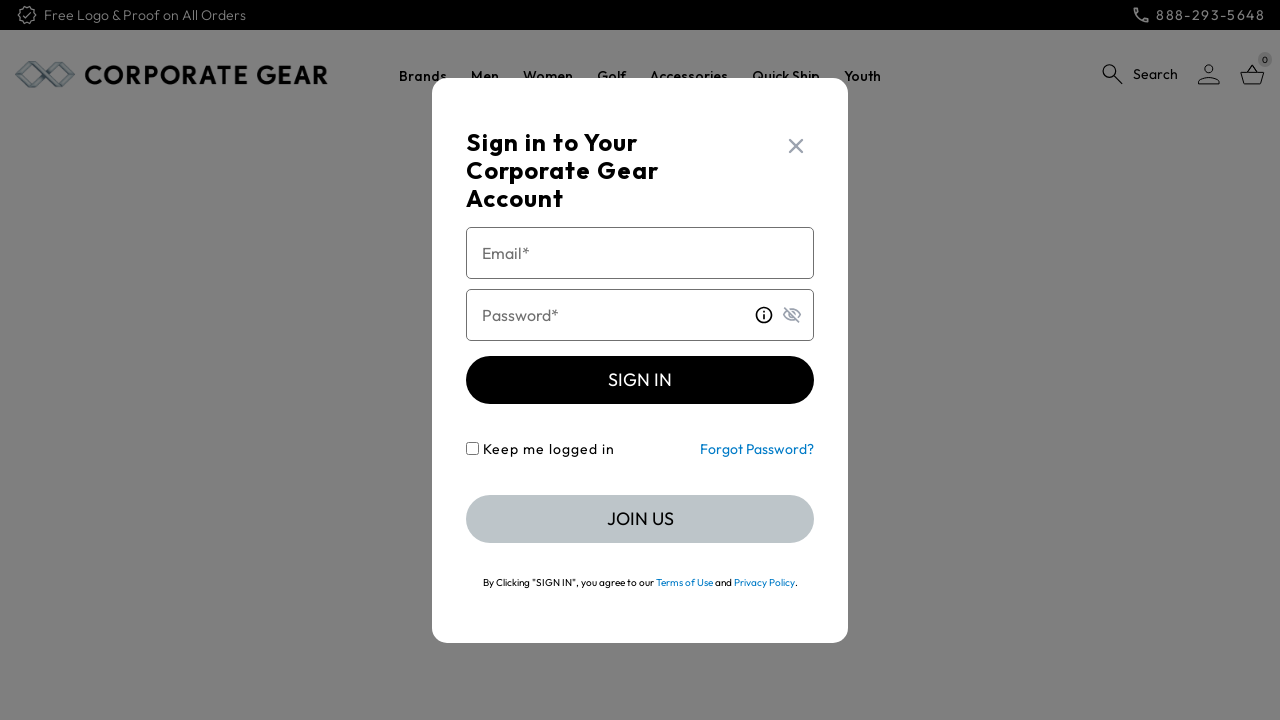

Clicked JOIN US button at (640, 518) on button:text('JOIN US')
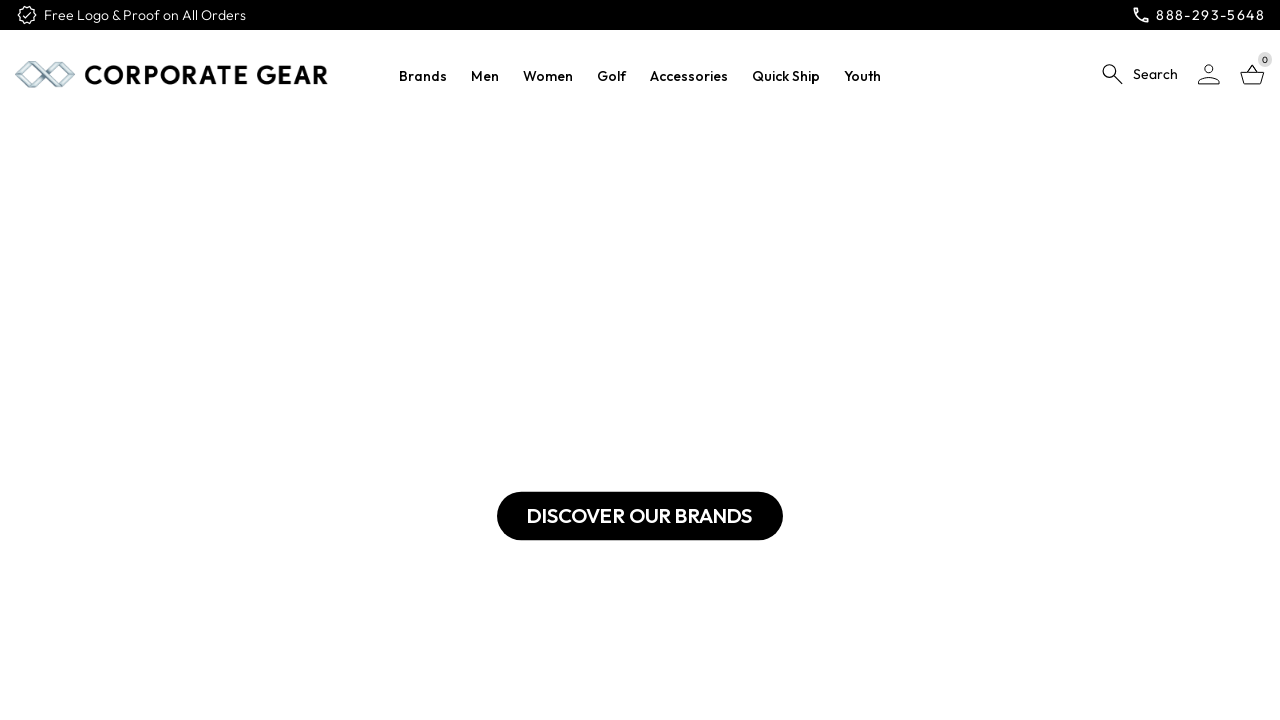

Registration form loaded successfully
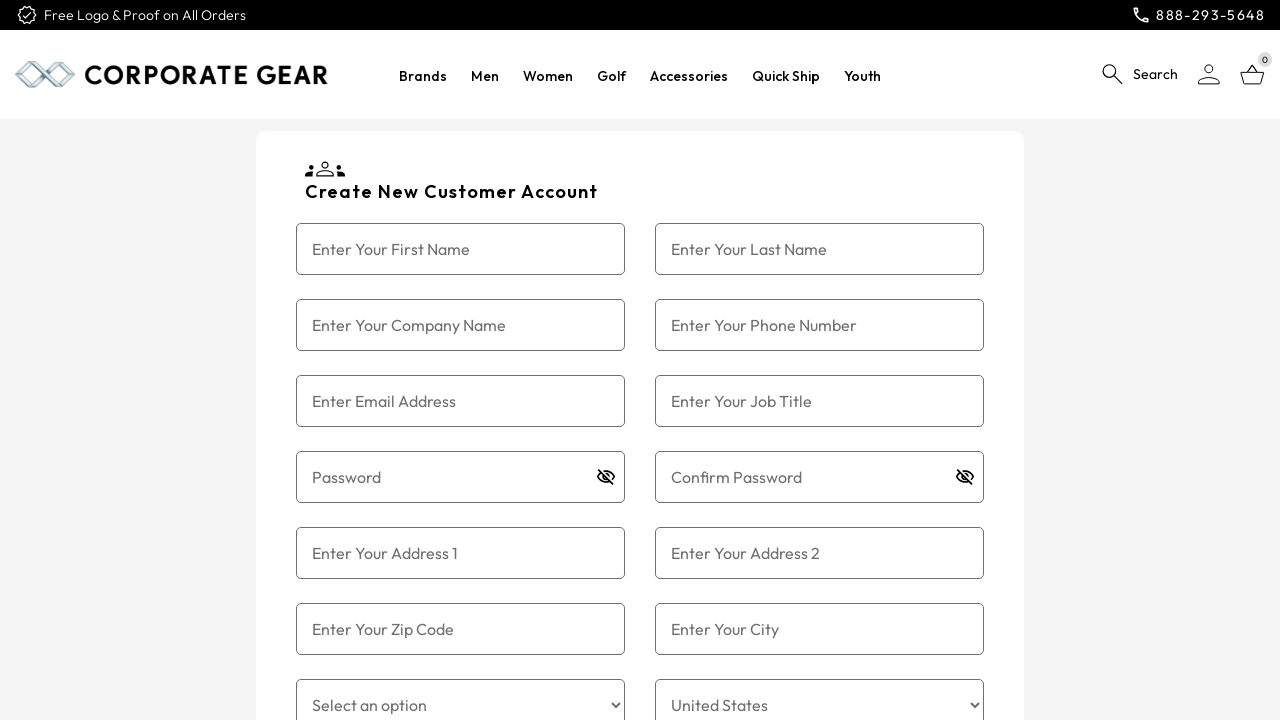

Filled first name field with 'John' on input[name='firstname']
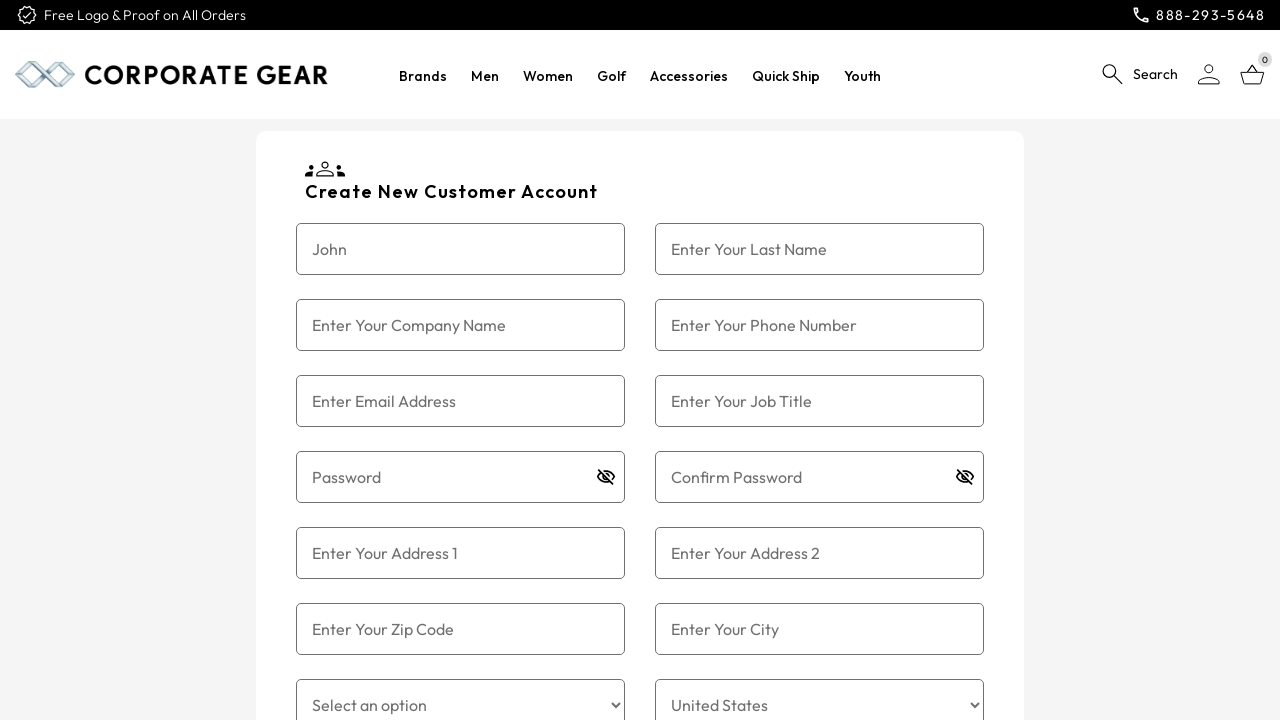

Filled last name field with 'Doe' on input[name='lastName']
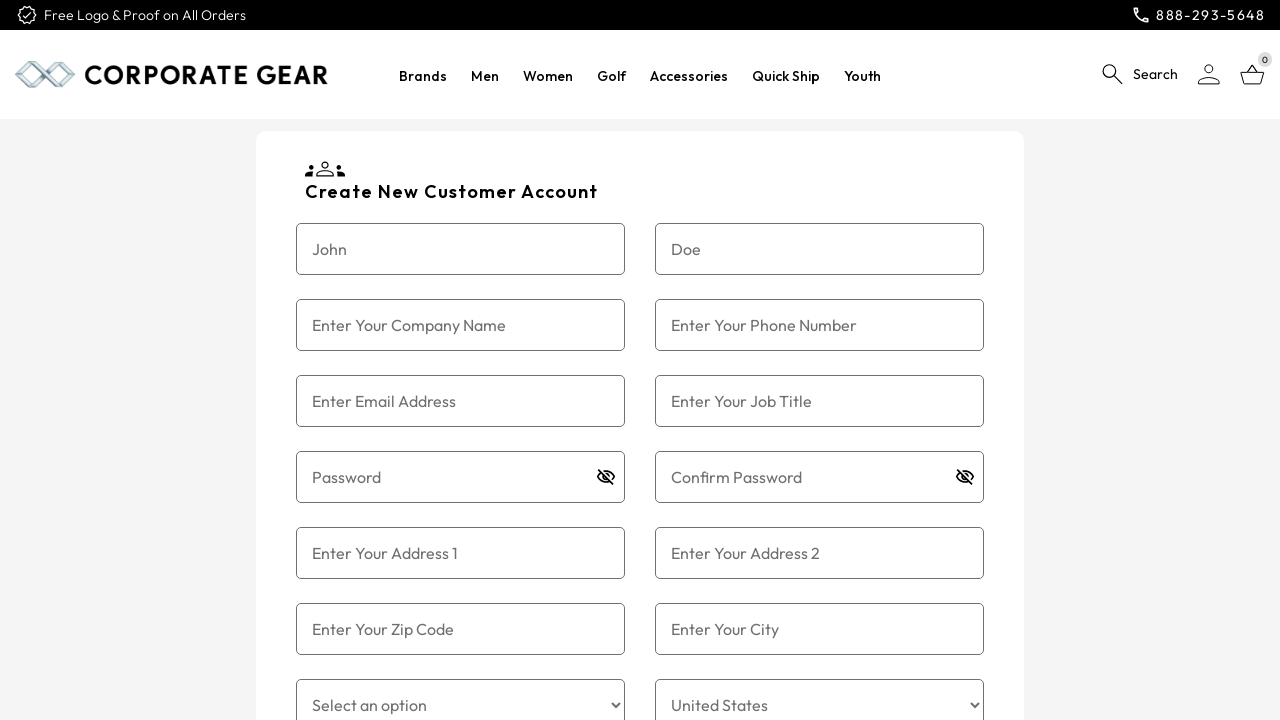

Filled email field with 'johndoe@example.com' on input[name='email']
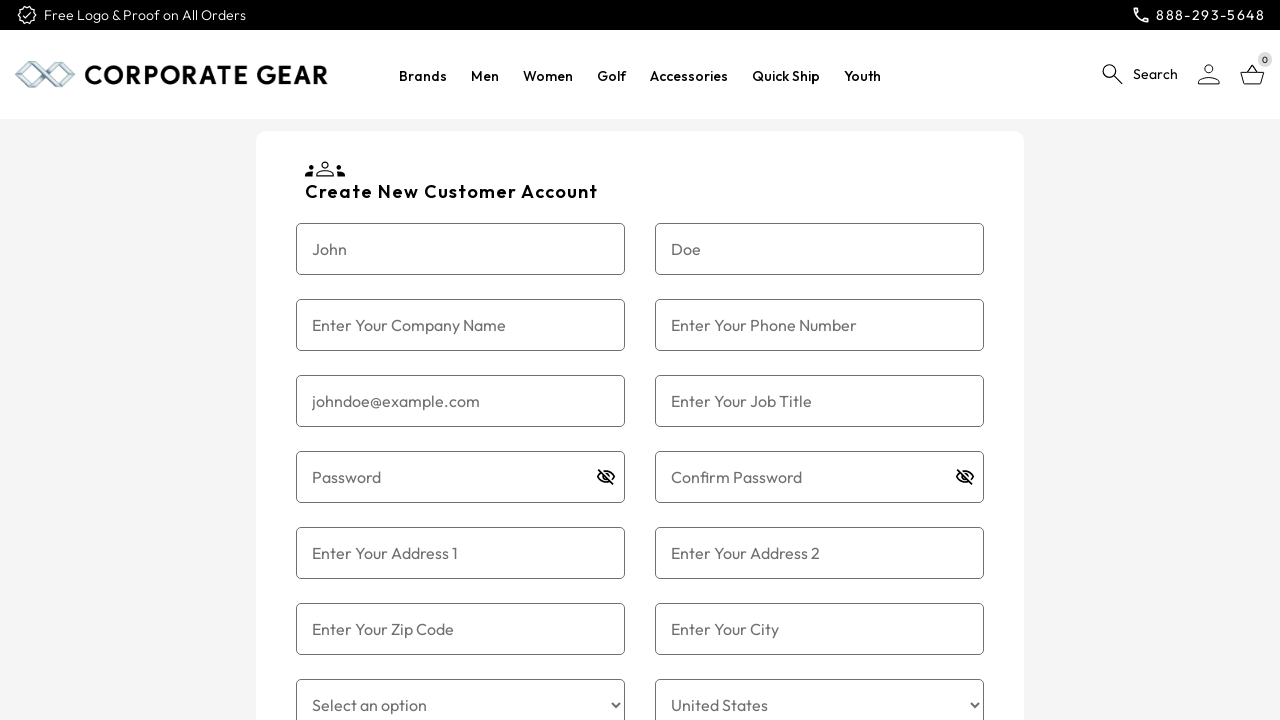

Filled phone field with '1234567890' on input[name='phone']
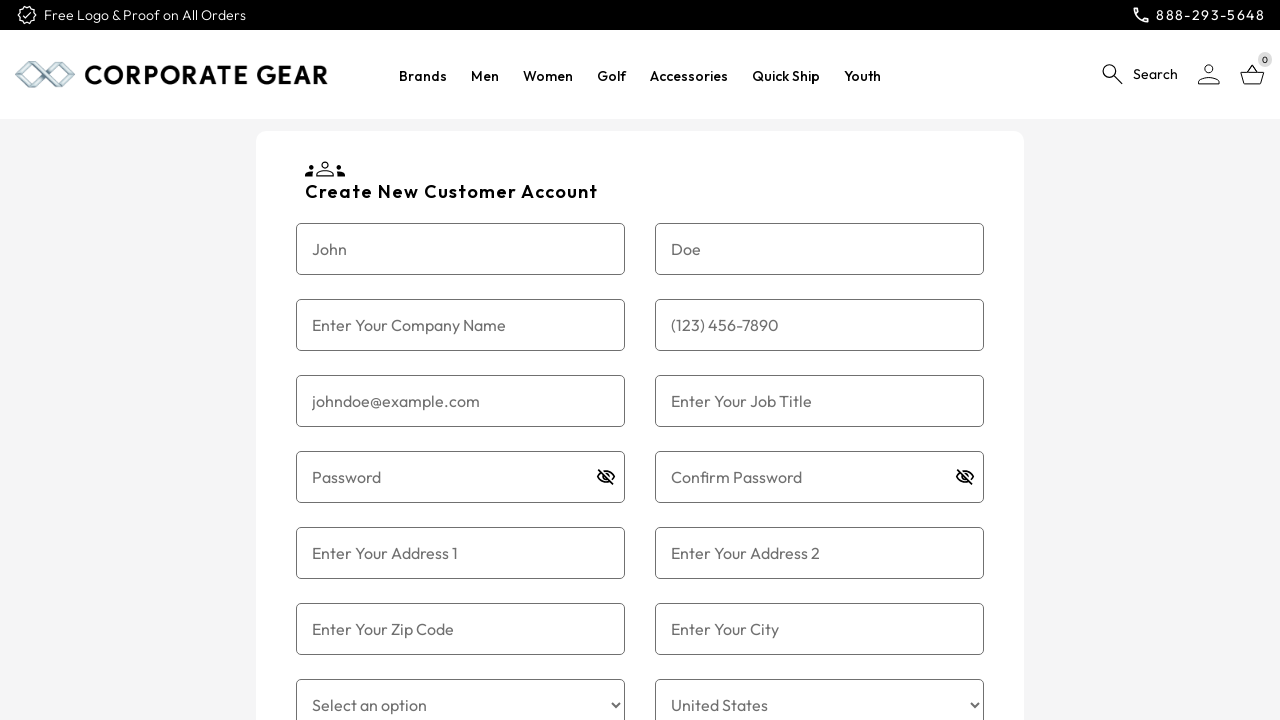

Filled company name field with 'Example Inc.' on input[name='companyName']
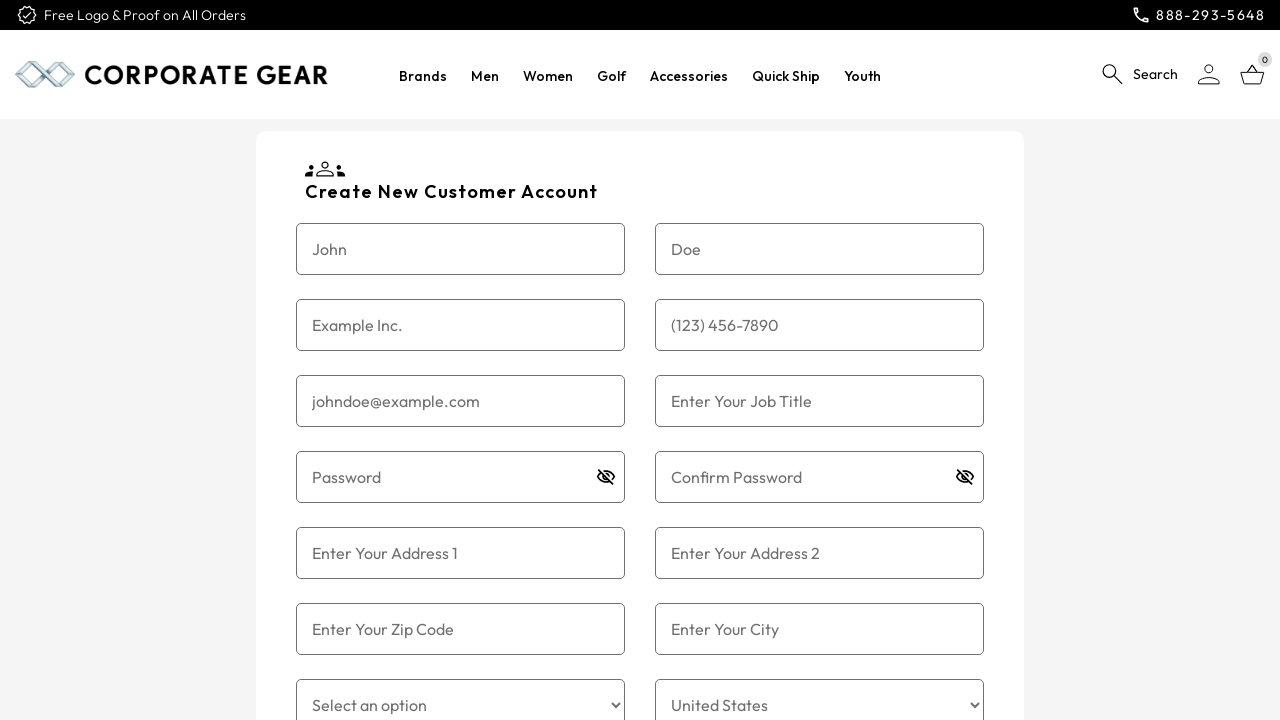

Filled job title field with 'Developer' on input[name='jobTitle']
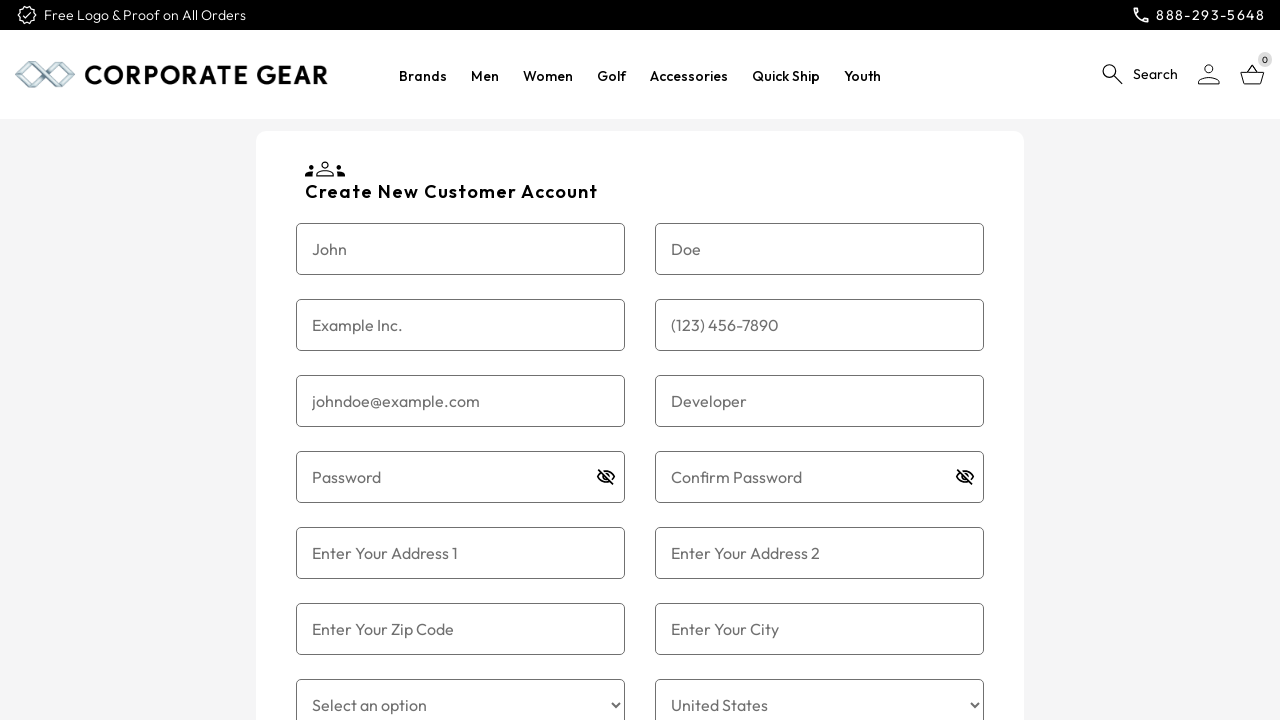

Filled password field with 'SecurePassword123' on input[name='password']
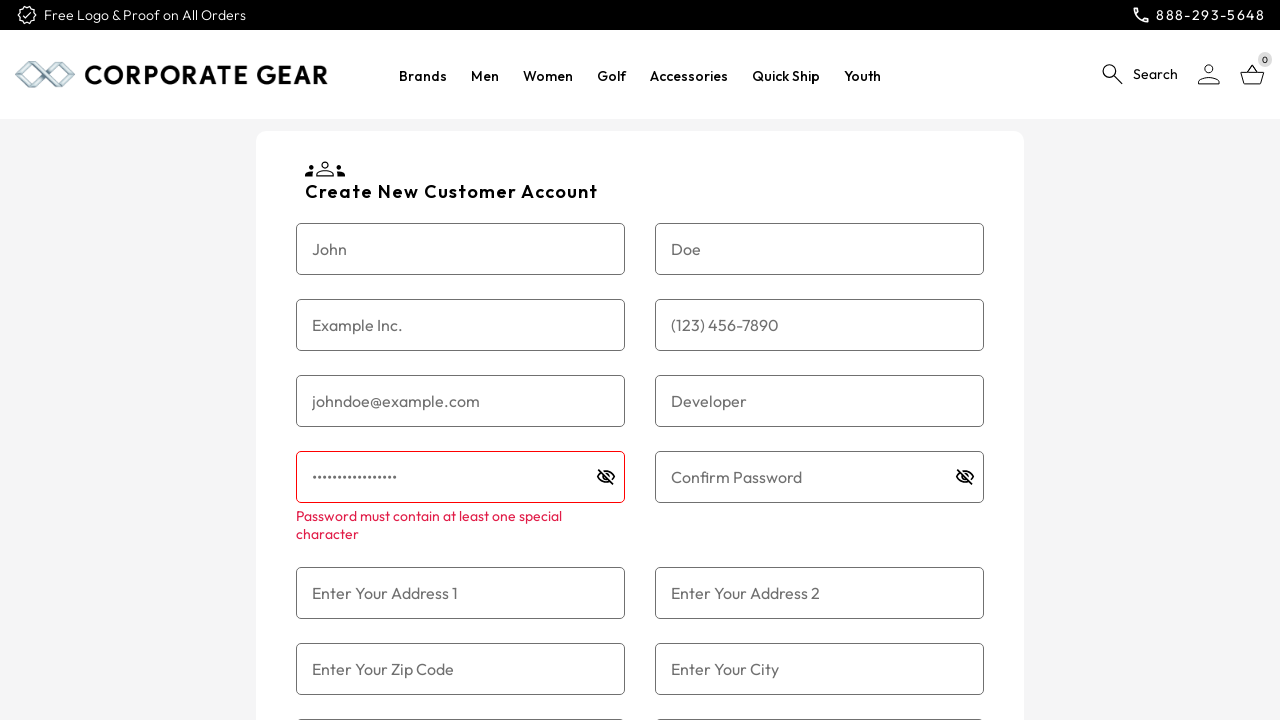

Filled confirm password field with 'SecurePassword123' on input[name='confirmPassword']
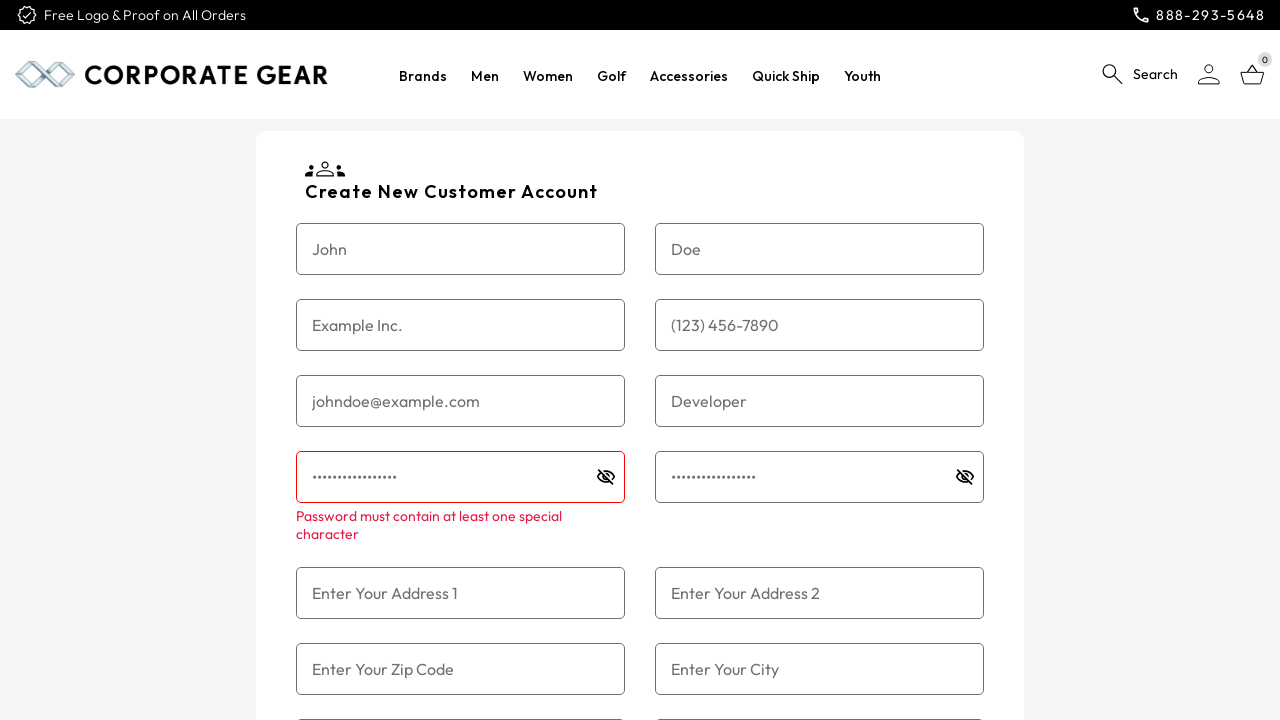

Filled address 1 field with '123 Main St' on input[name='address1']
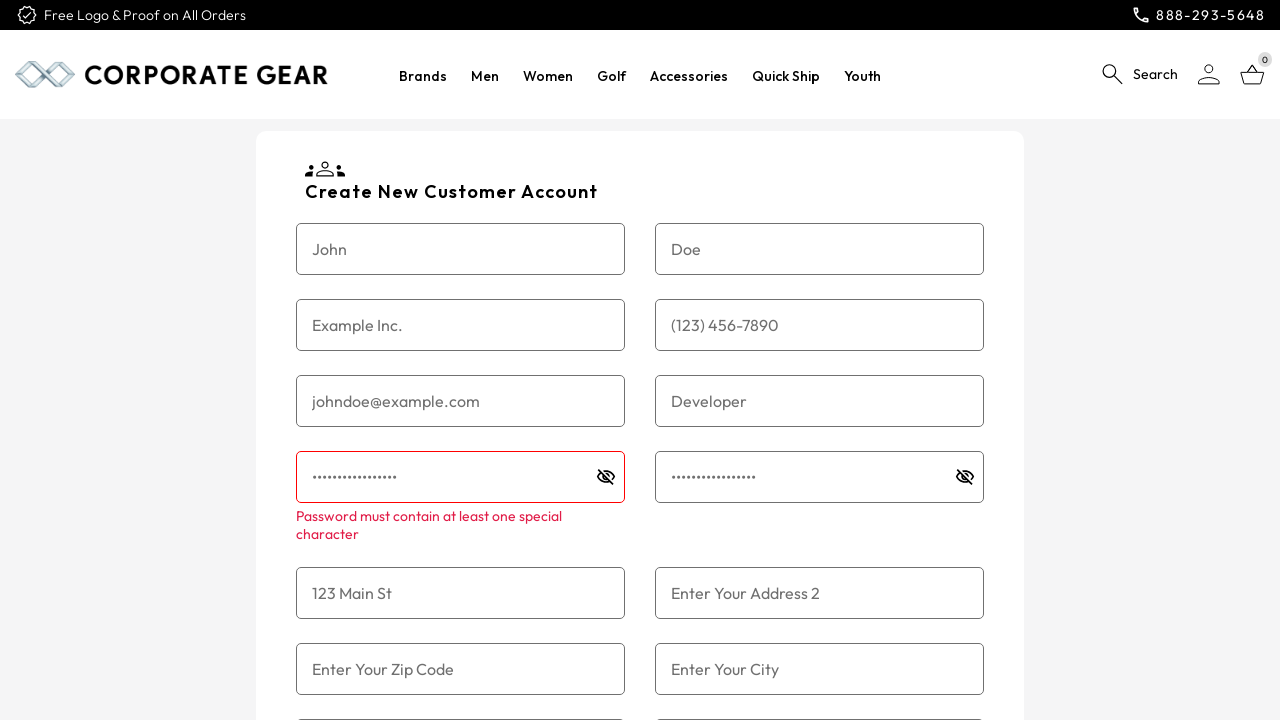

Filled address 2 field with 'Apt 4B' on input[name='address2']
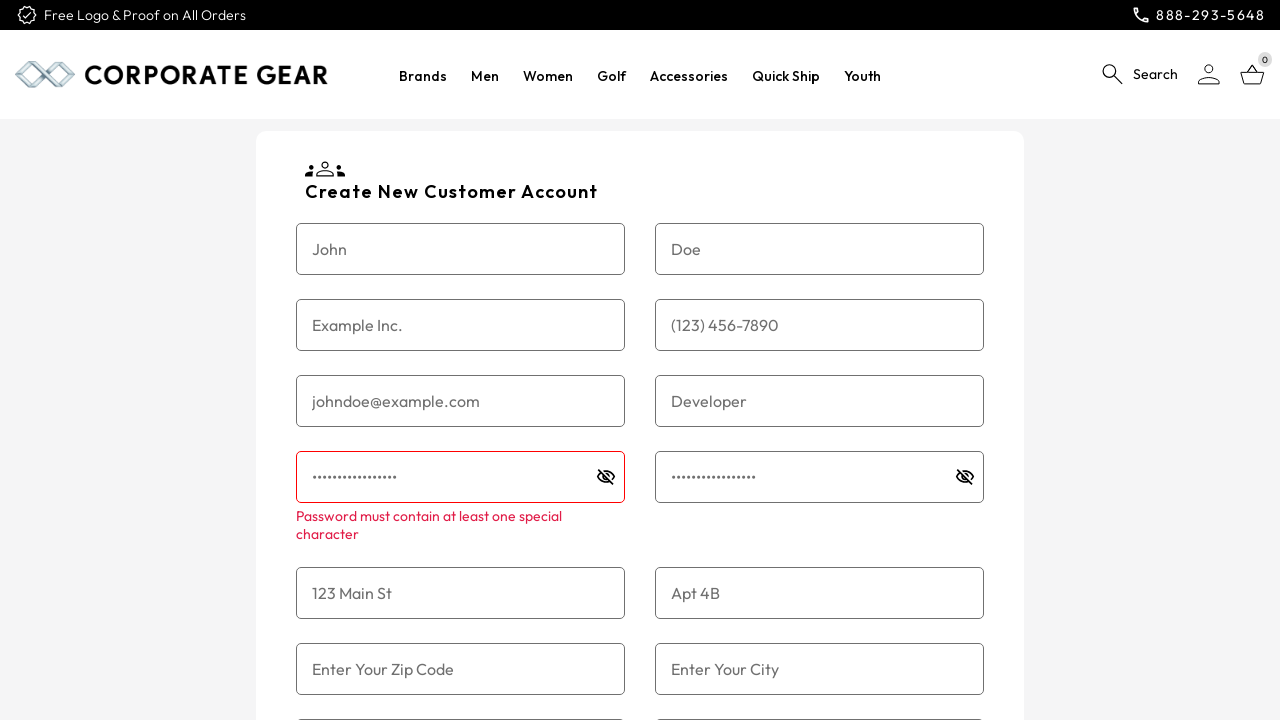

Filled zip code field with '12345' on input[name='zipCode']
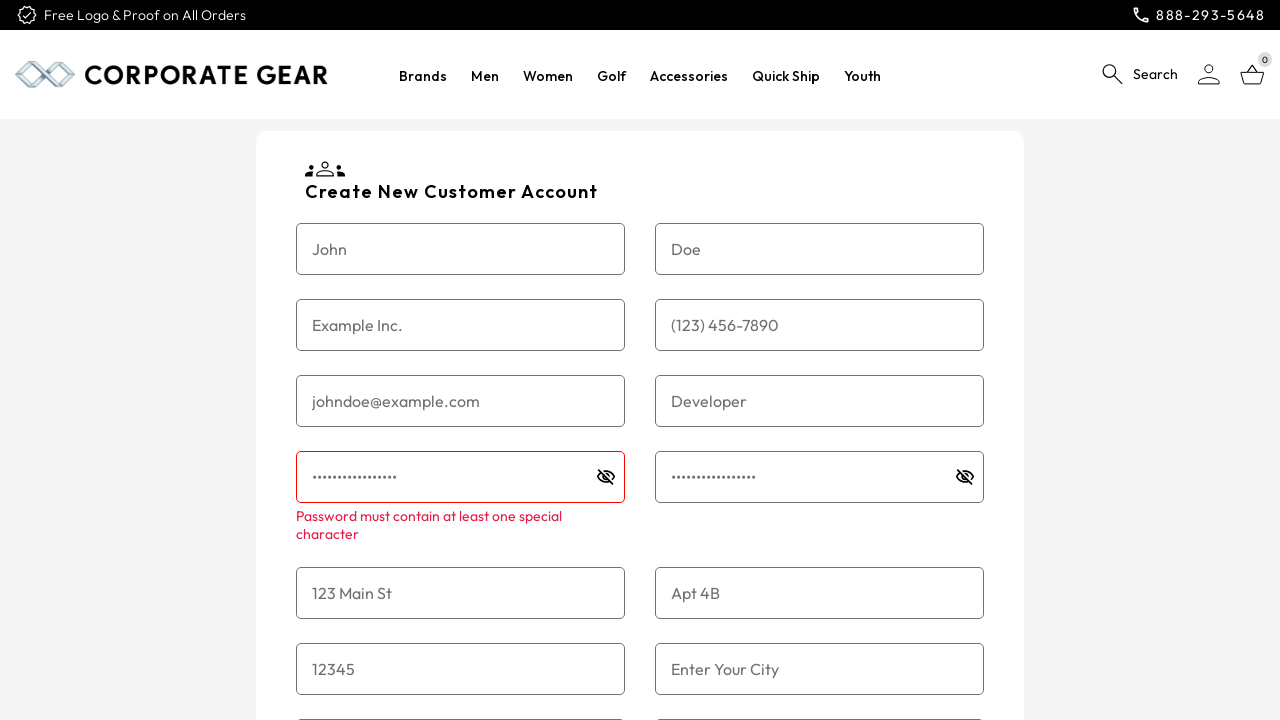

Filled city field with 'Anytown' on input[name='city']
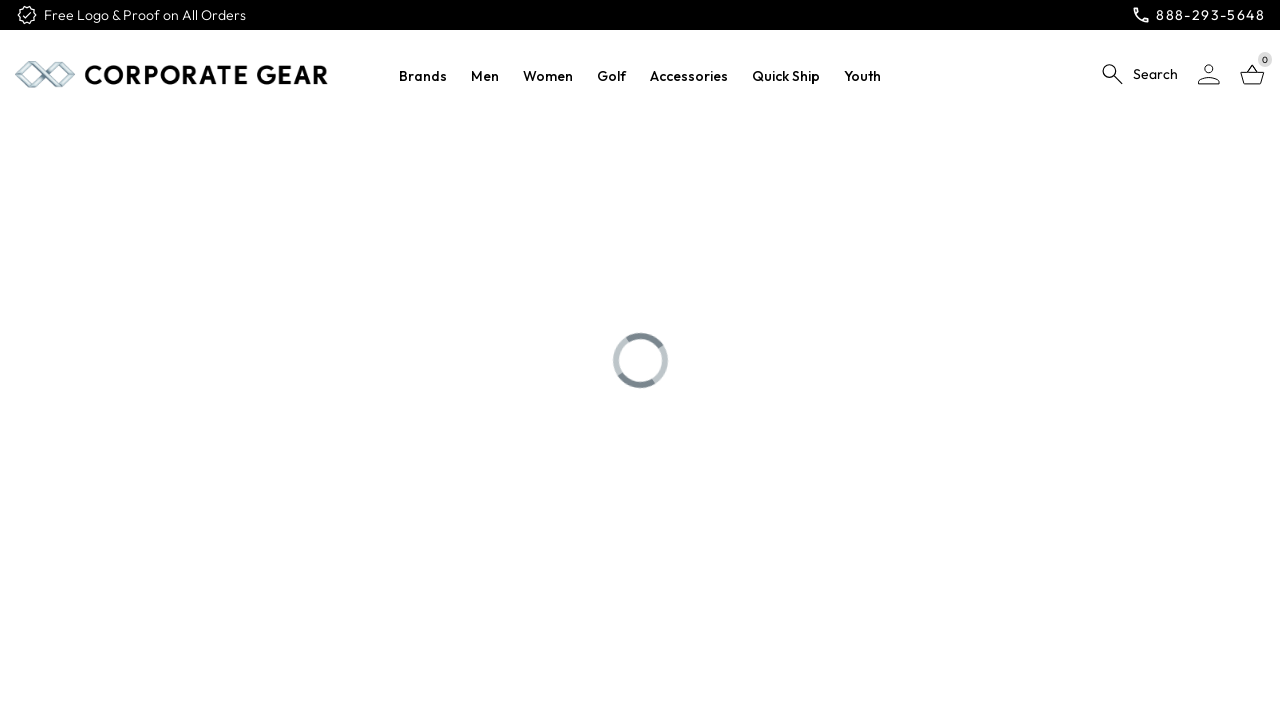

Selected 'New York' from state dropdown on select[name='state']
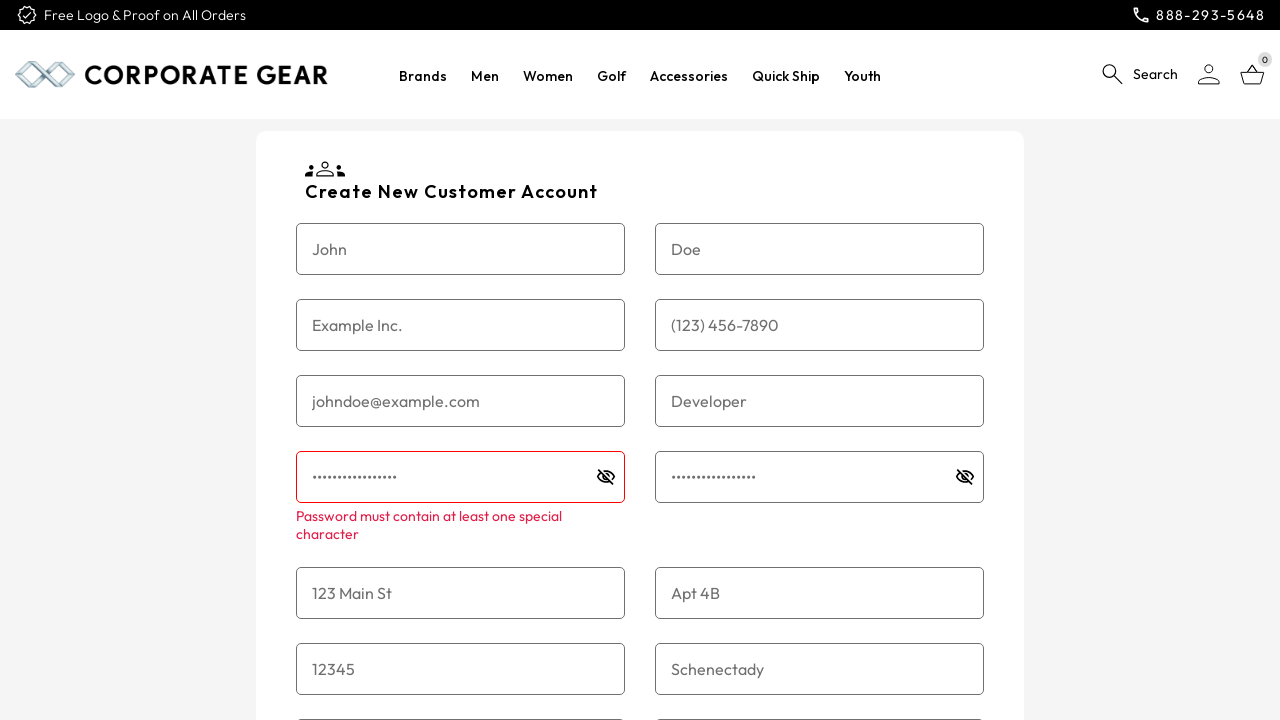

Selected 'United States' from country dropdown on select[name='country']
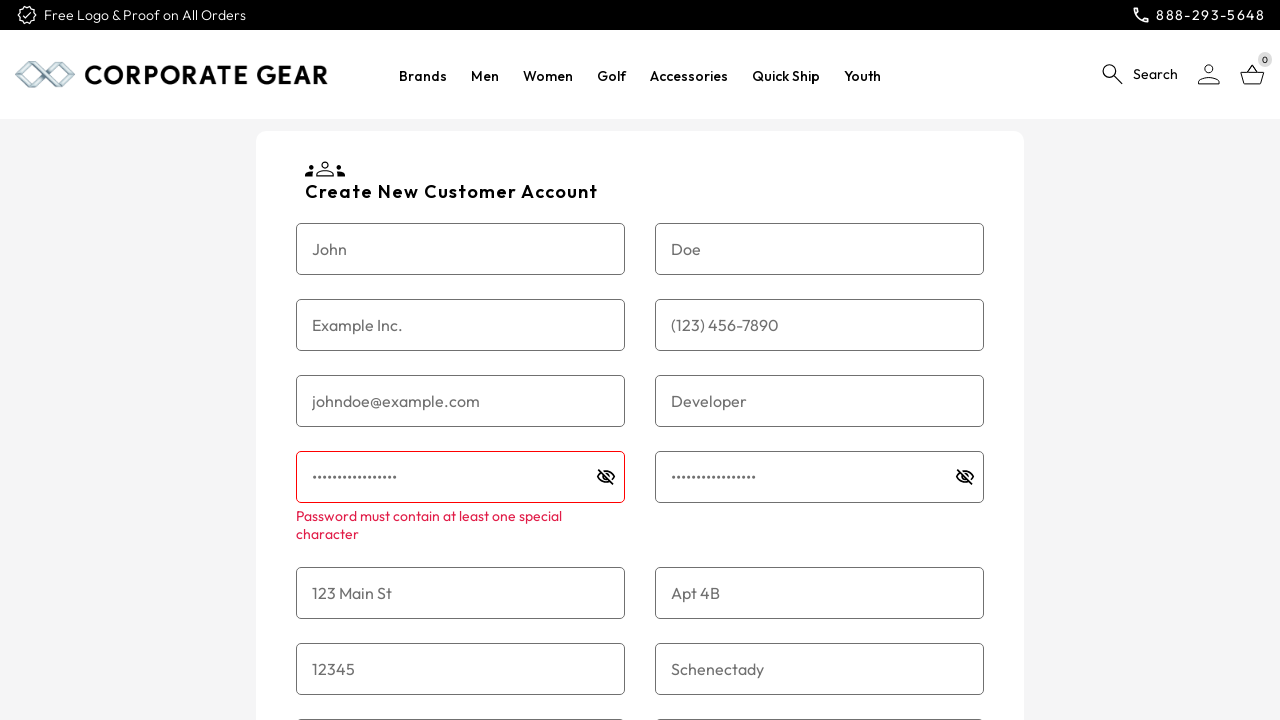

Checked tax status checkbox at (348, 360) on input[name='isTaxableuser']
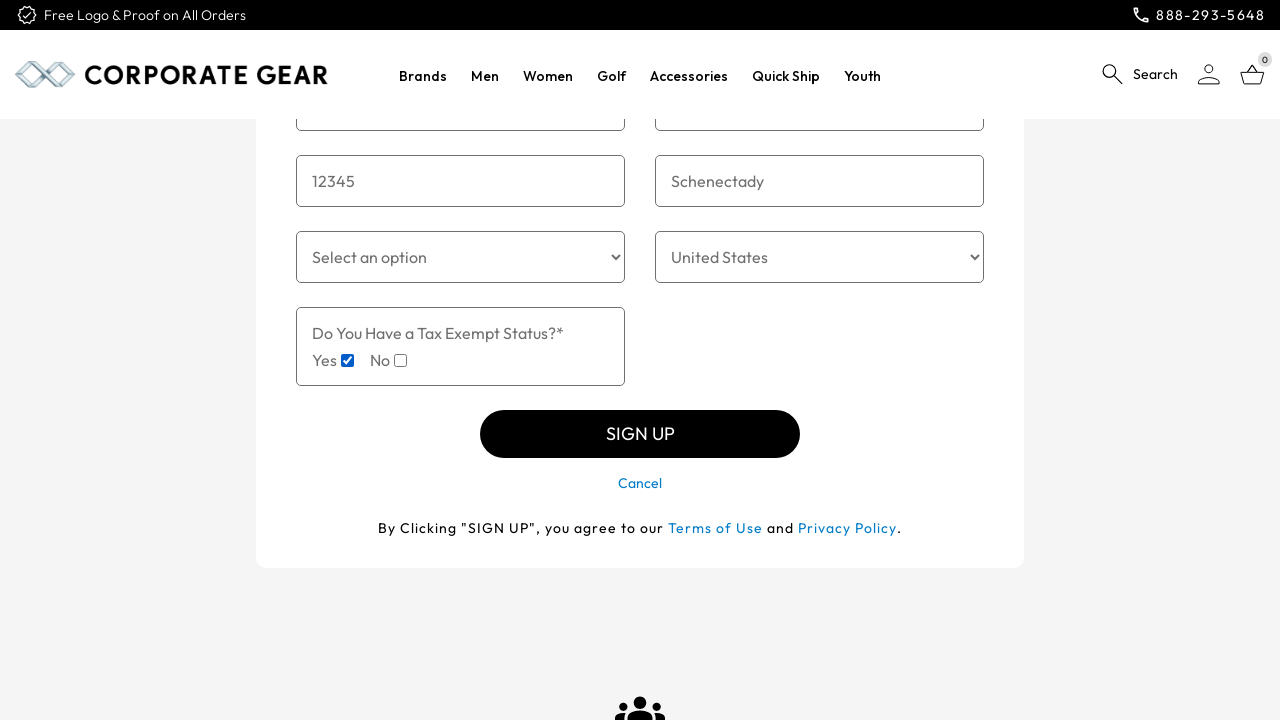

Clicked SIGN UP button to submit registration form at (640, 434) on button:text('SIGN UP')
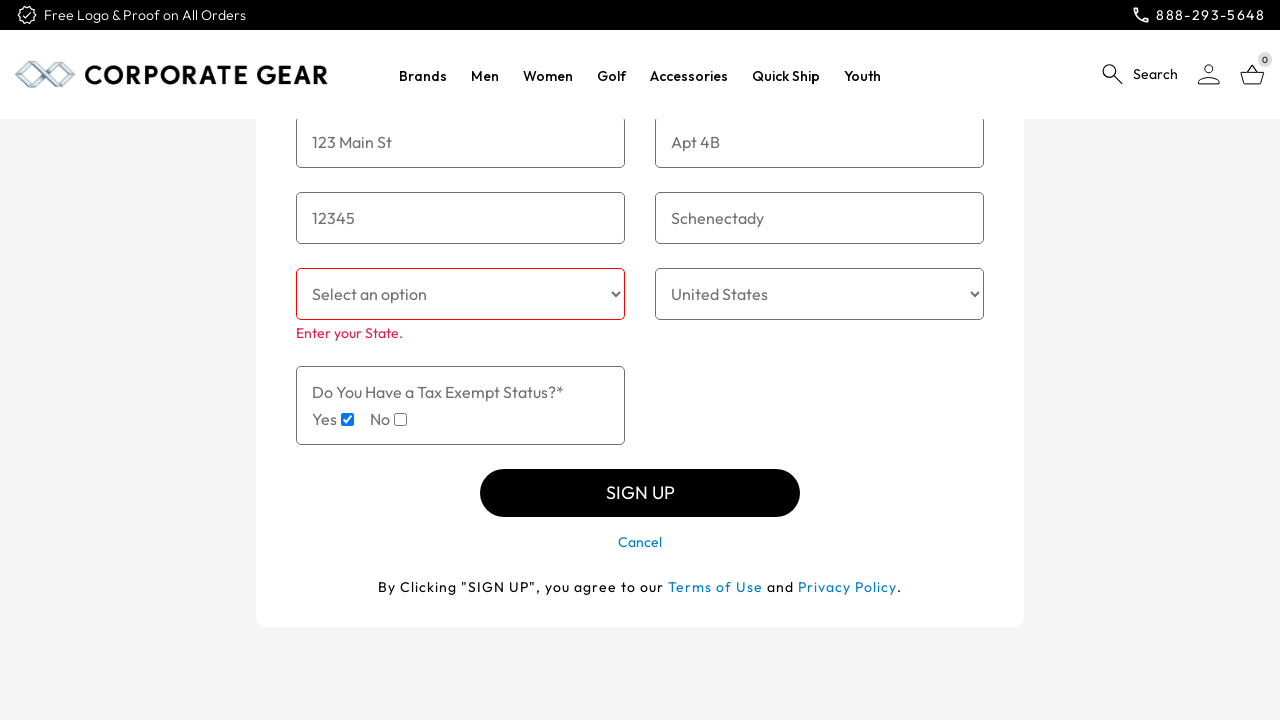

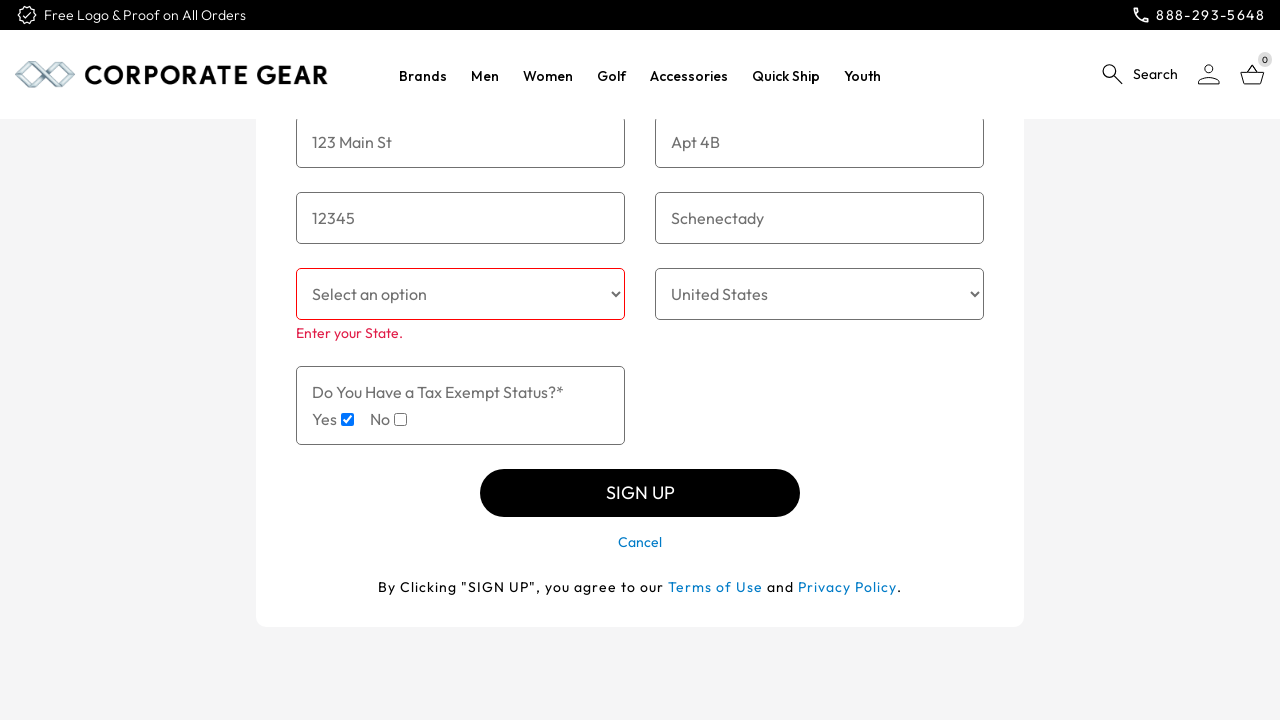